Tests autocomplete dropdown functionality by typing partial text, selecting a country from suggestions, and verifying the selection

Starting URL: https://rahulshettyacademy.com/dropdownsPractise/

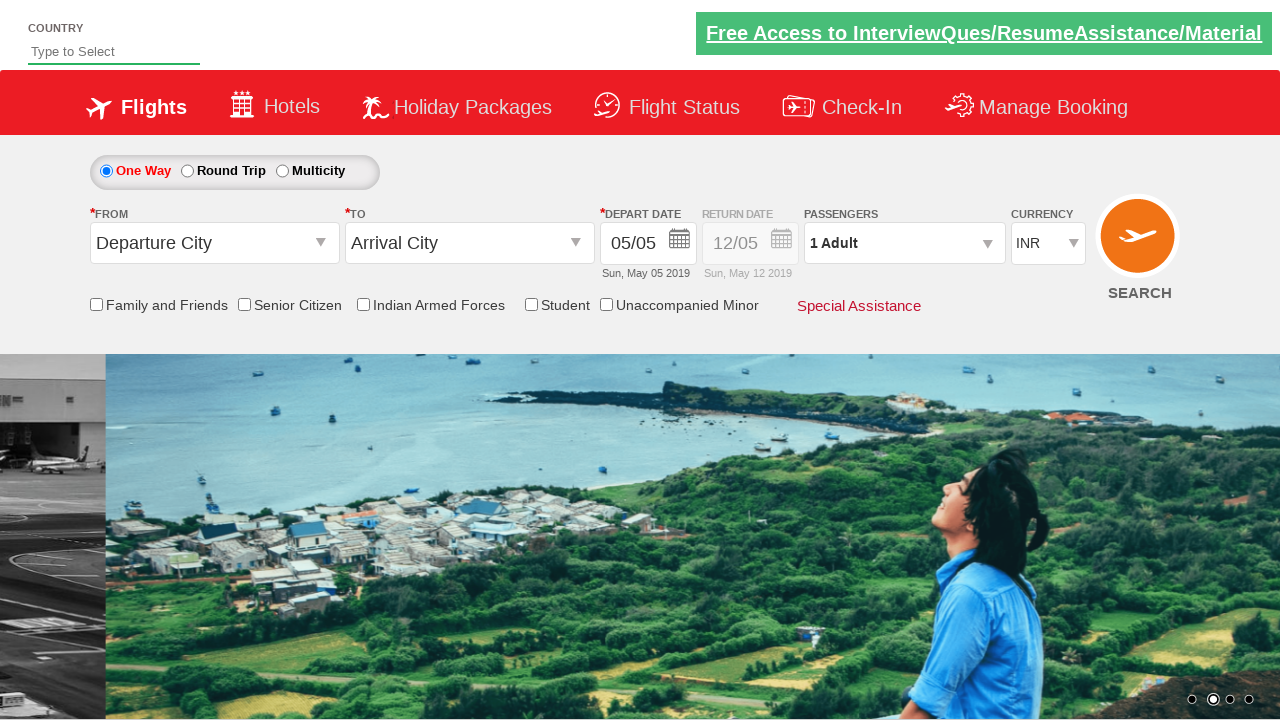

Typed 'ind' in autocomplete field on #autosuggest
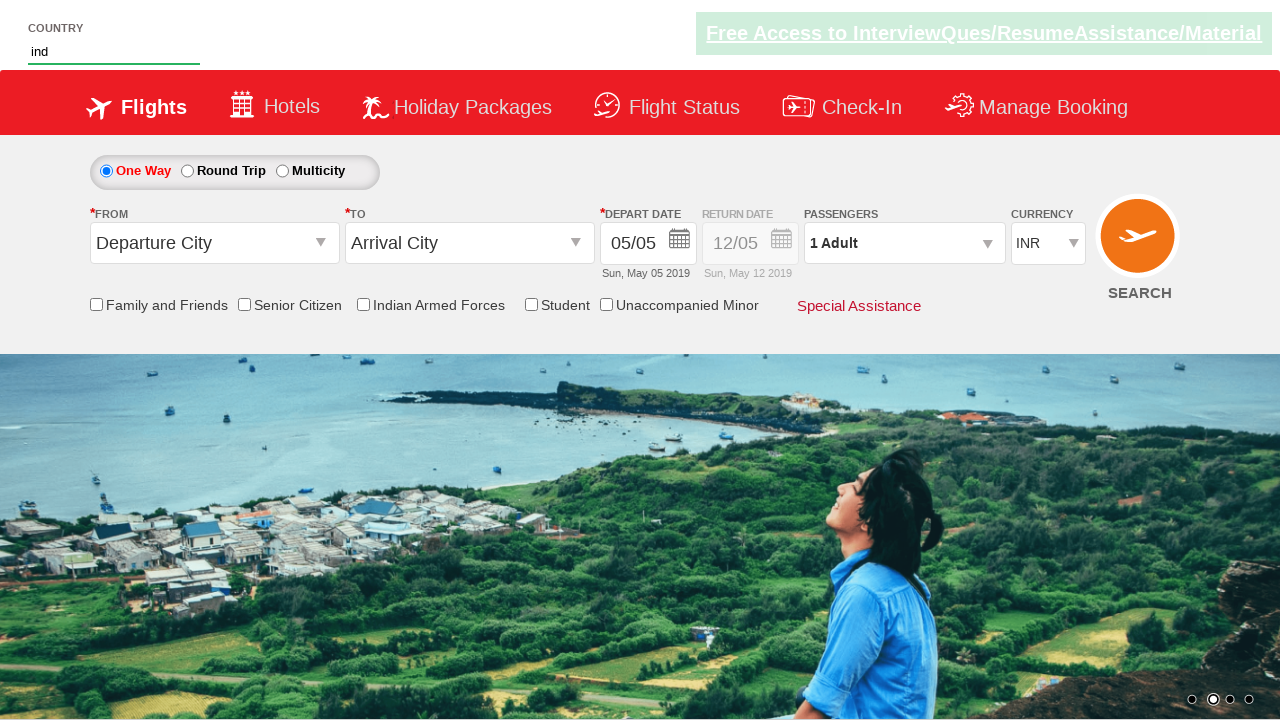

Autocomplete dropdown suggestions appeared
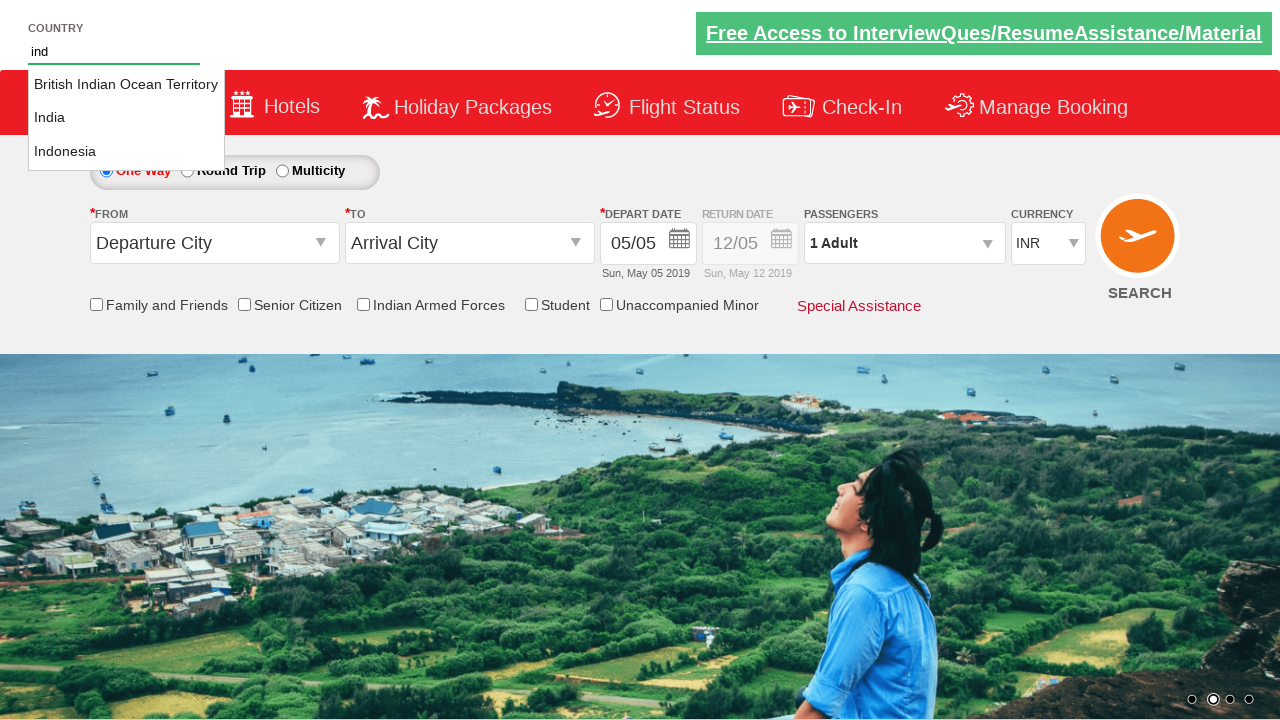

Retrieved all country suggestions from dropdown
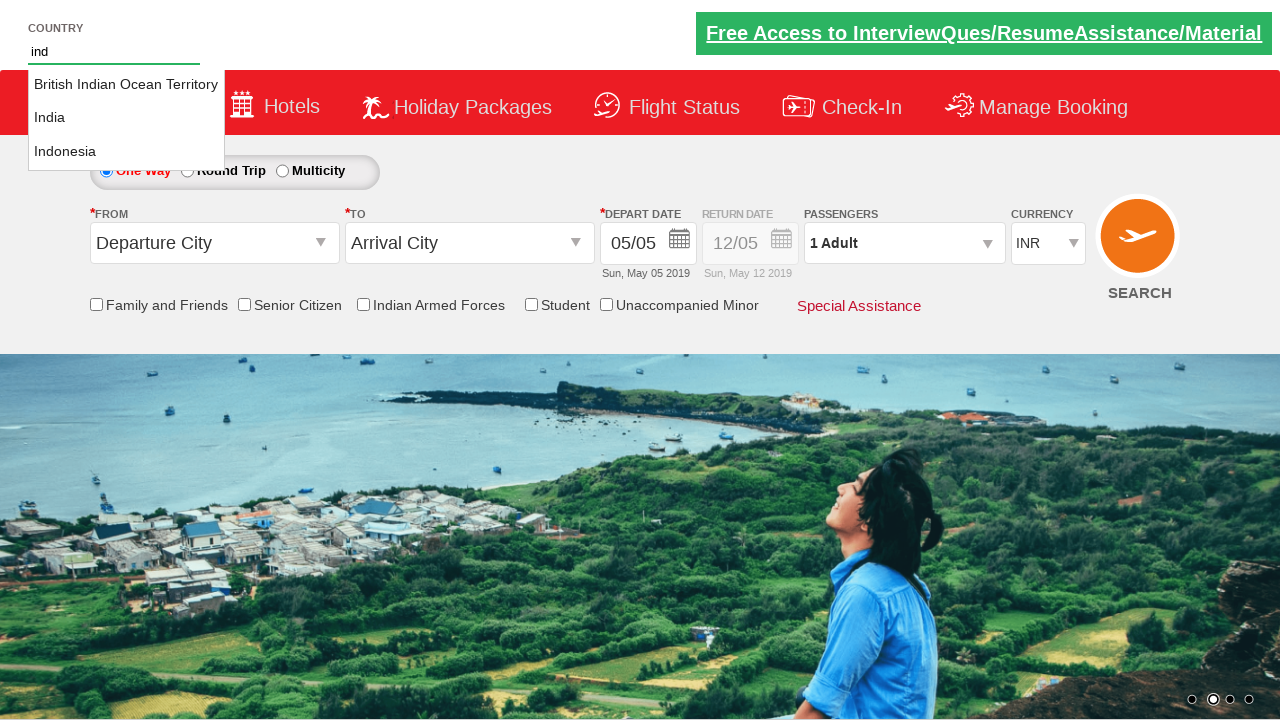

Selected 'India' from autocomplete dropdown at (126, 118) on li.ui-menu-item a >> nth=1
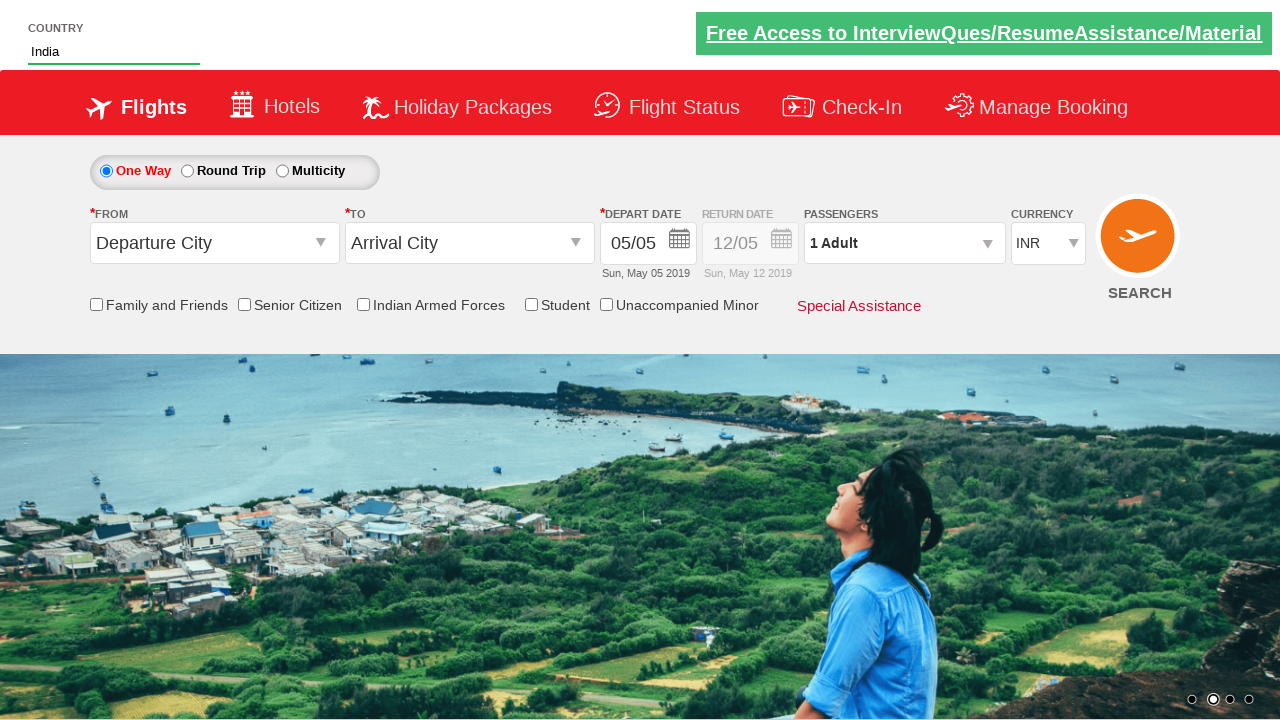

Verified that autocomplete field contains 'India'
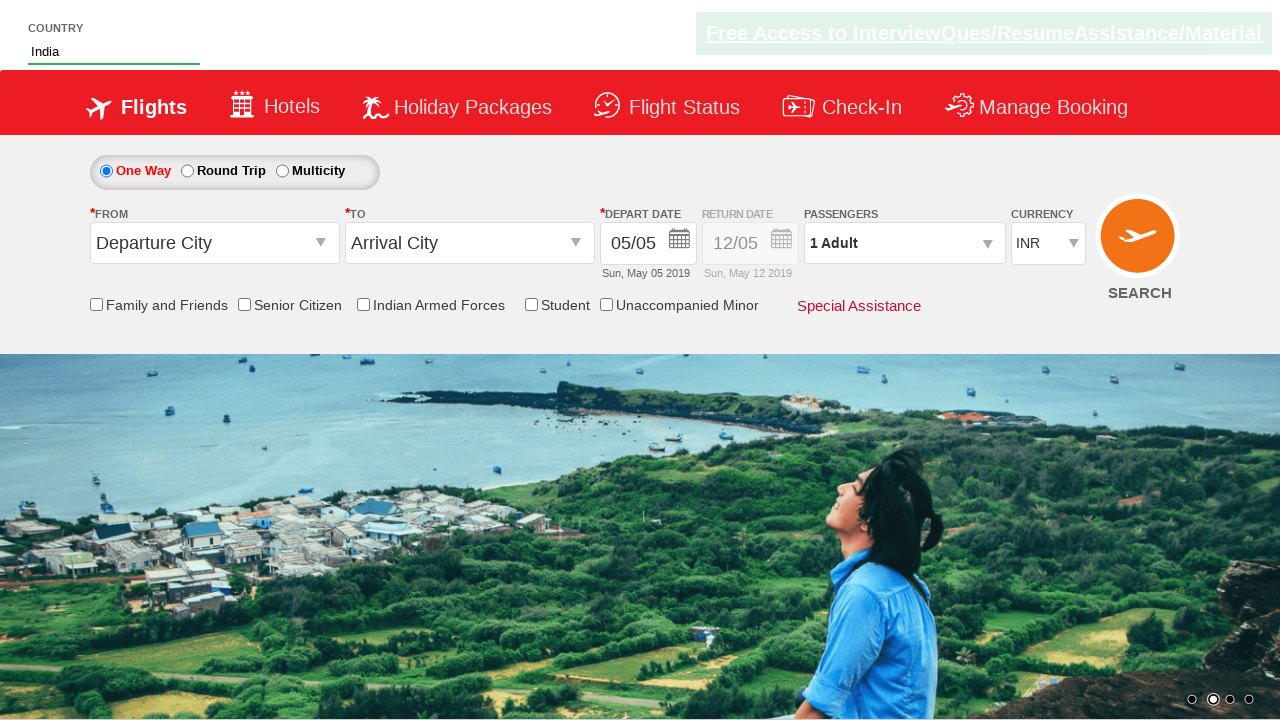

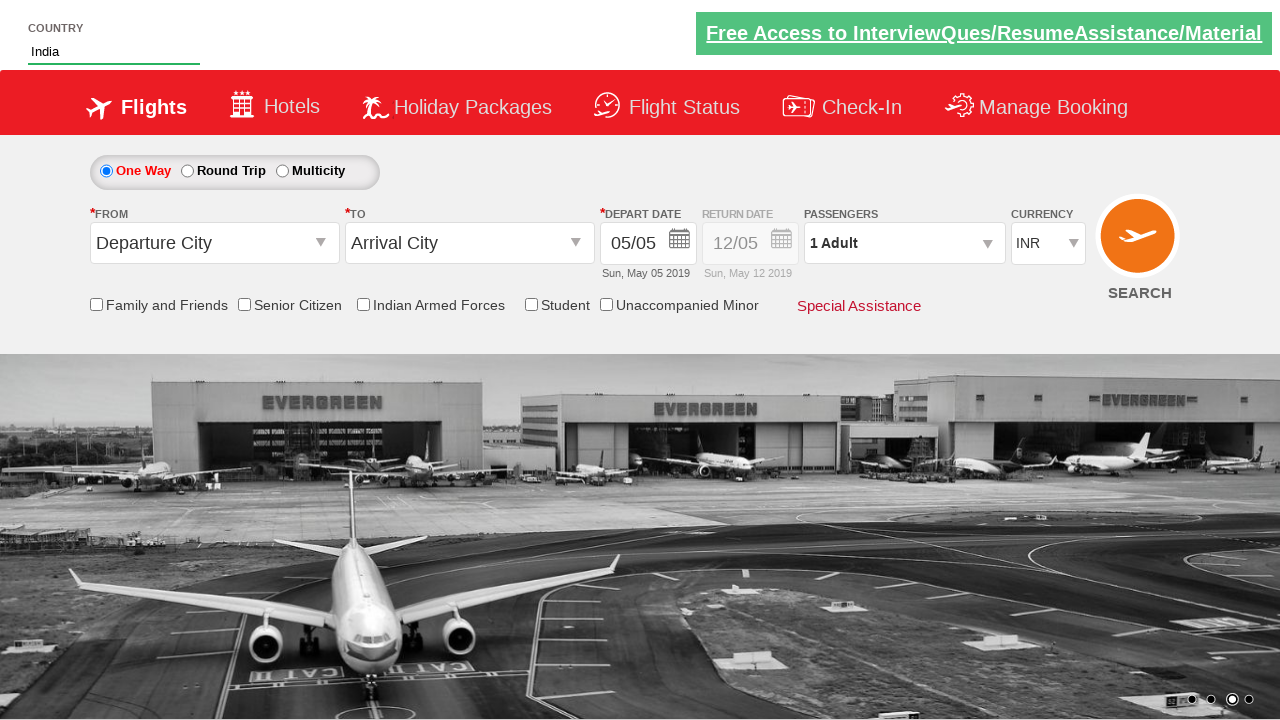